Counts links on the page, in the footer, and in specific columns, then opens all links in the second column in new tabs and prints their titles

Starting URL: https://rahulshettyacademy.com/AutomationPractice/

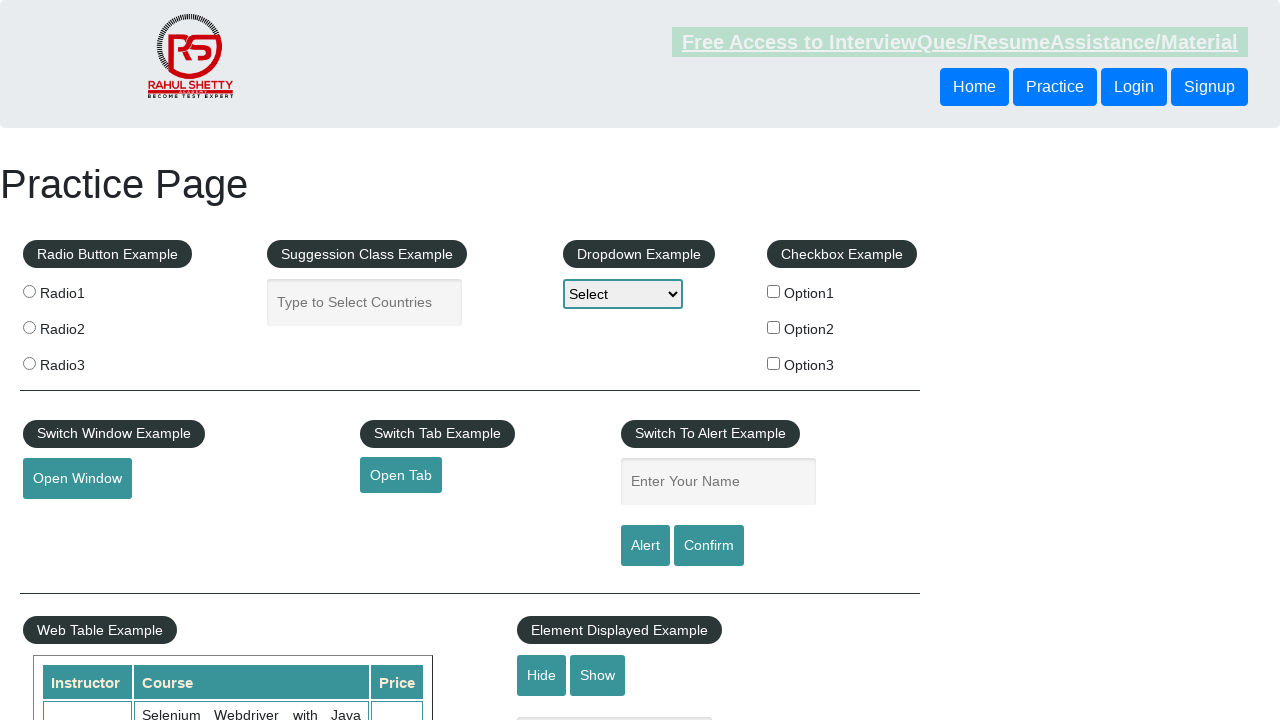

Retrieved all links on the page
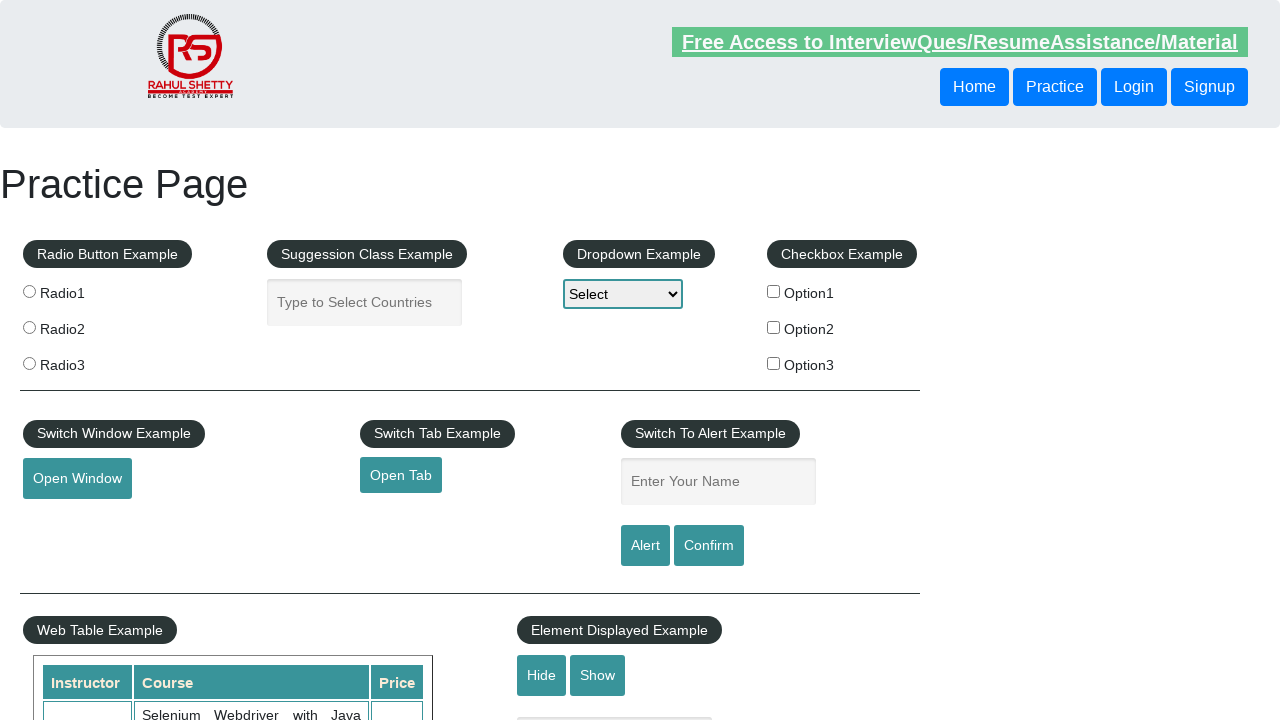

Counted total links: 27
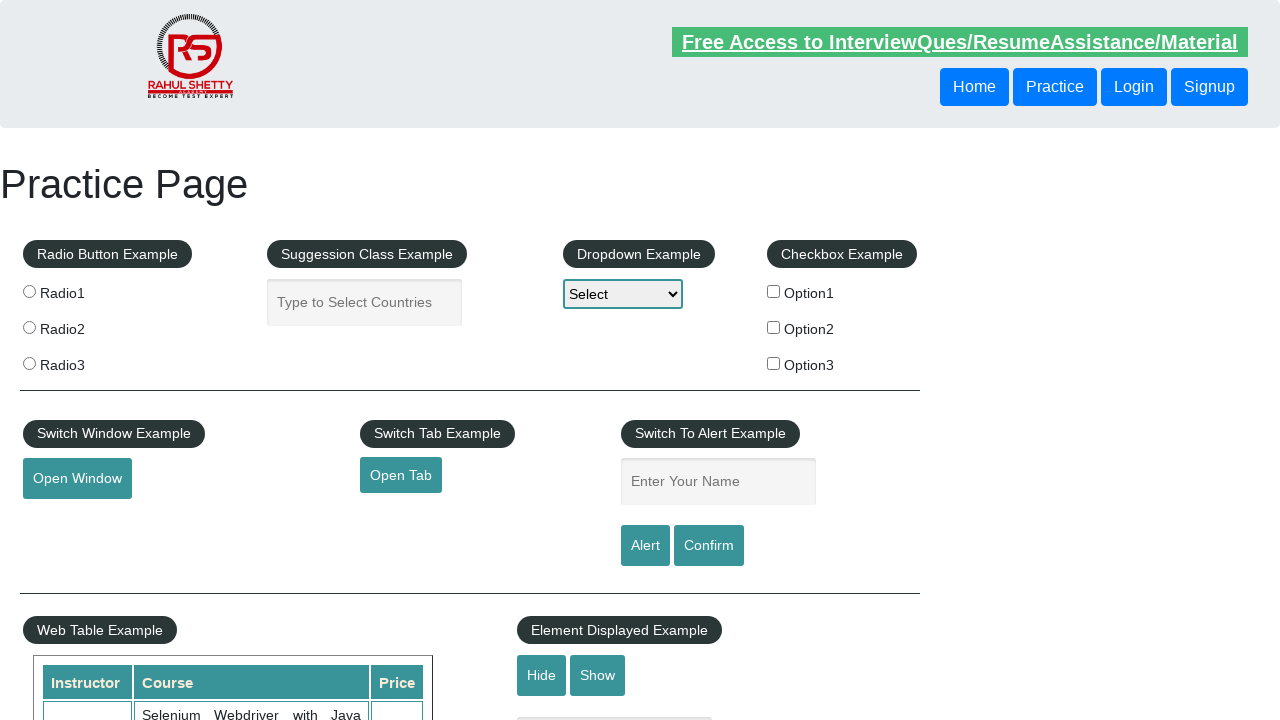

Located footer element
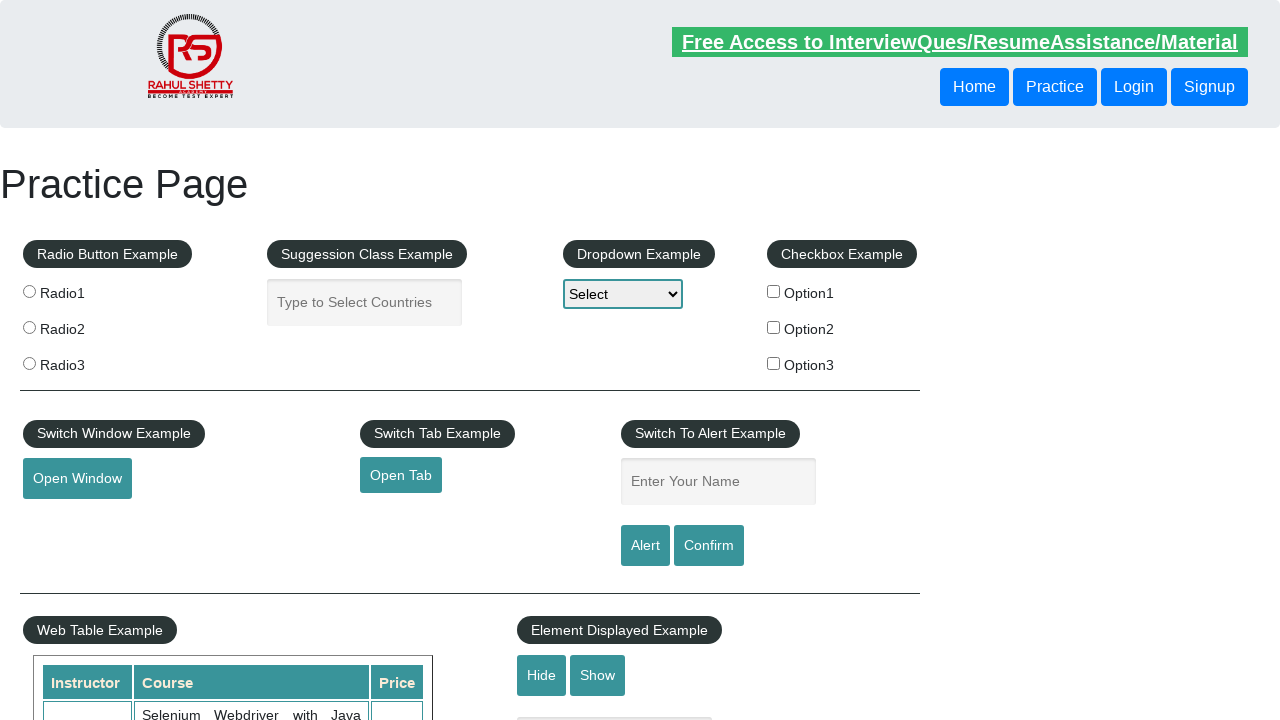

Retrieved footer links: 20
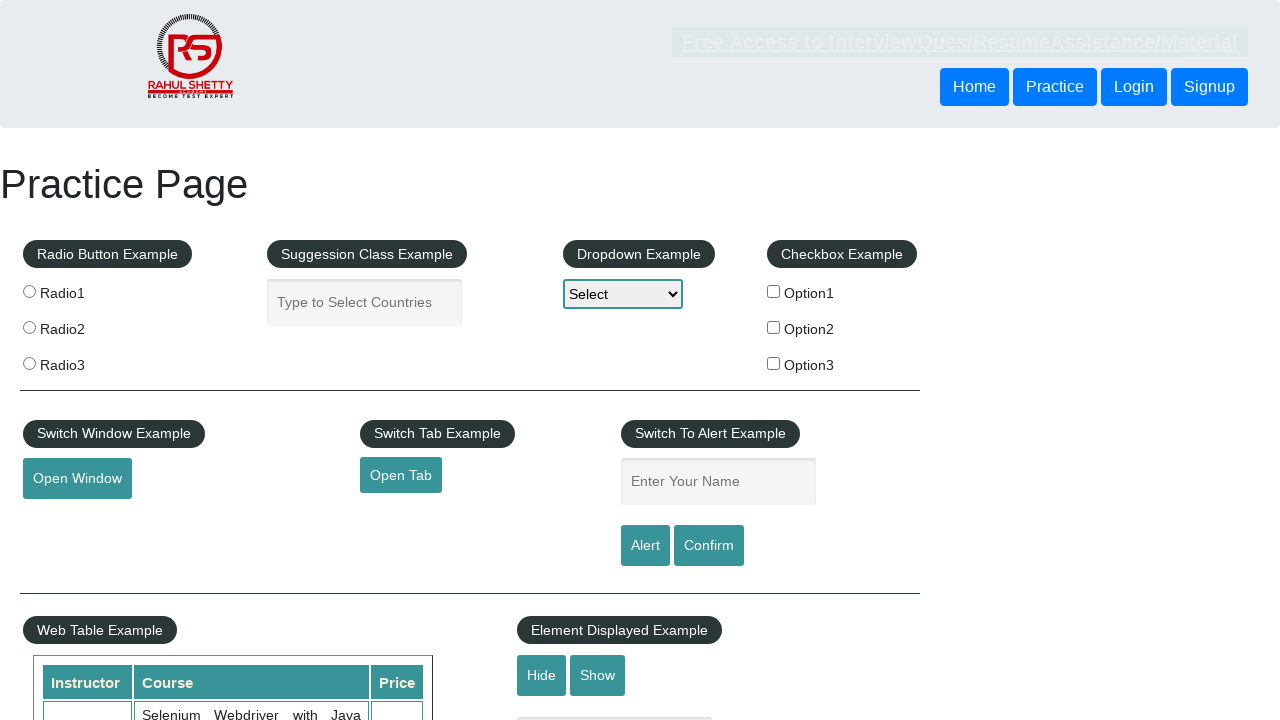

Located first column element
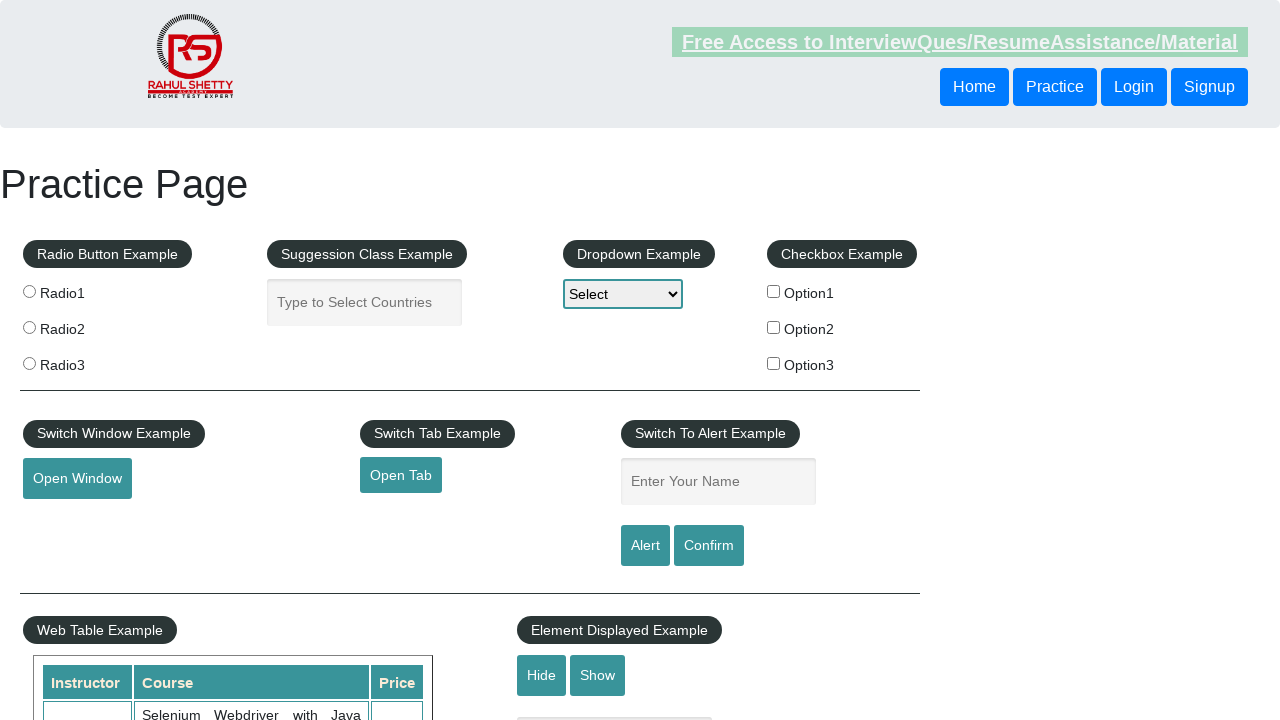

Retrieved first column links: 5
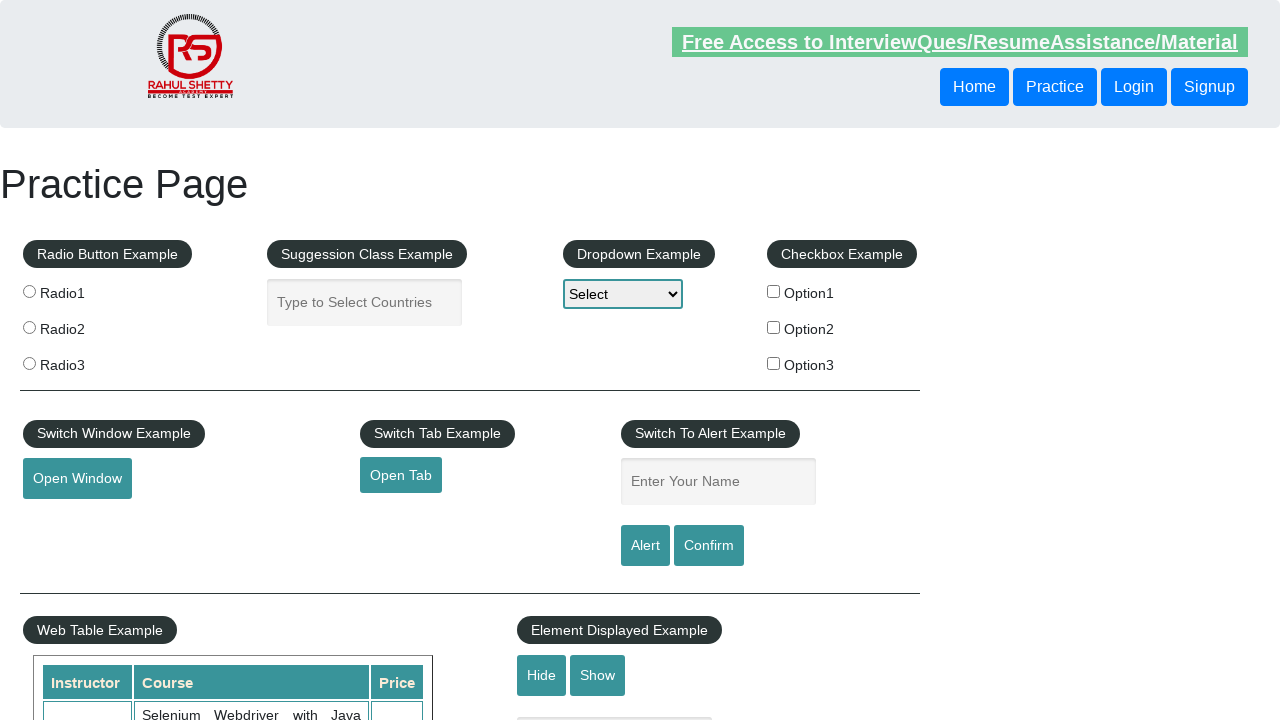

Located second column element
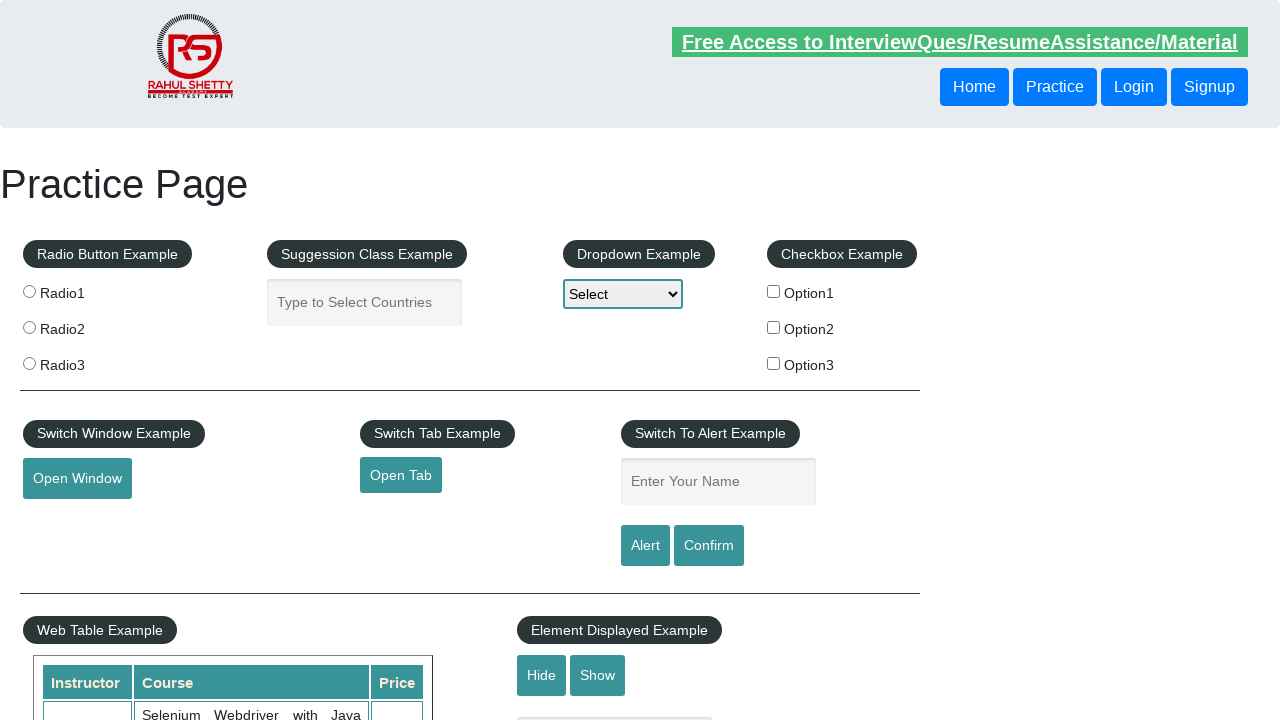

Retrieved second column links
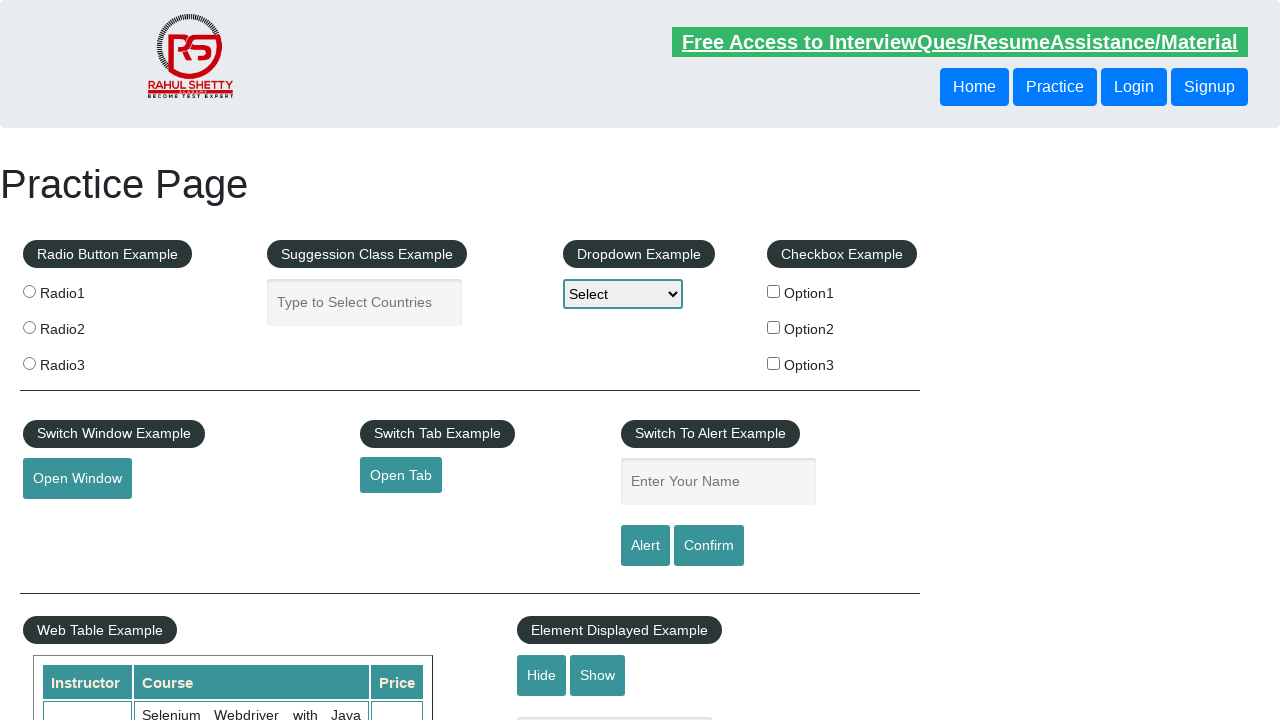

Counted second column links: 5
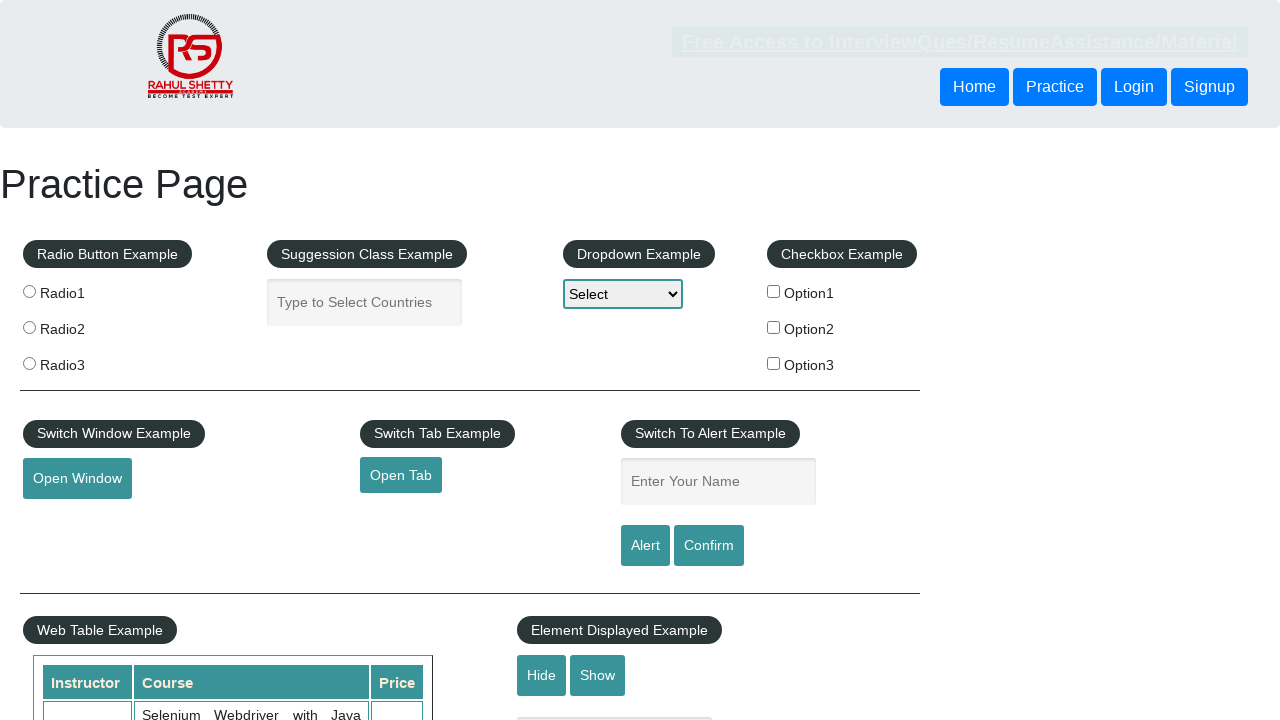

Re-queried second column for link 1
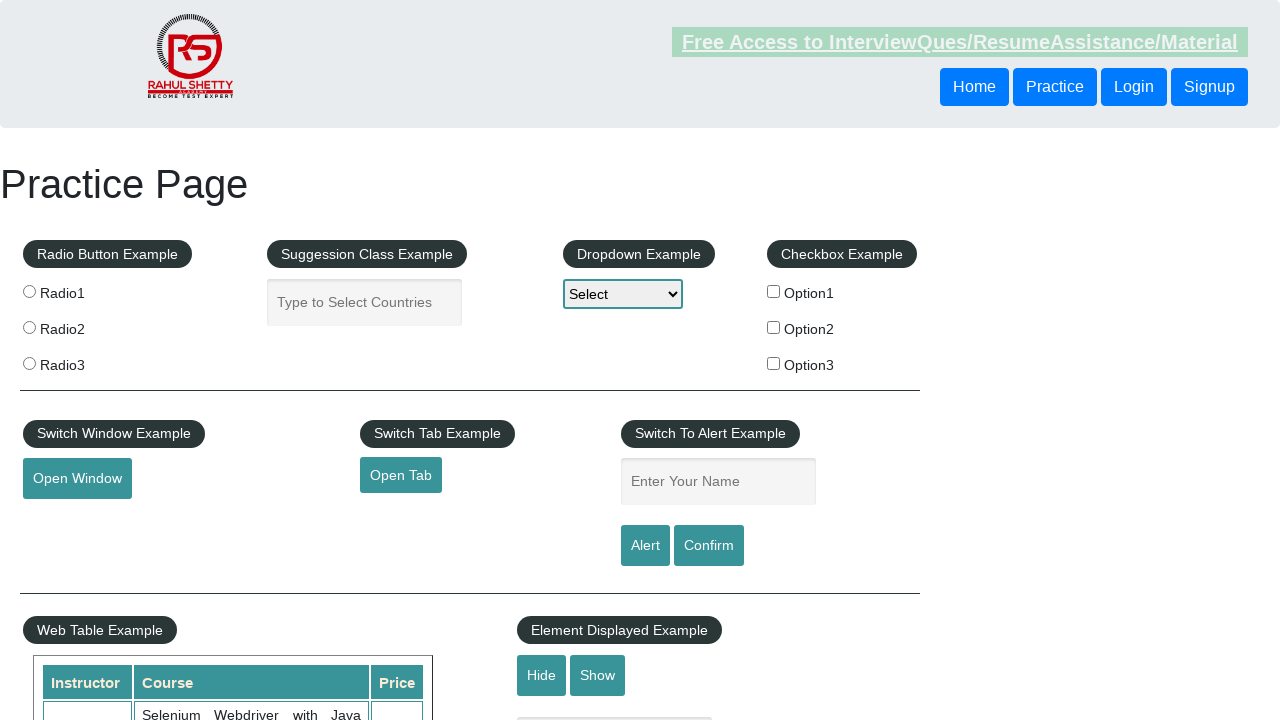

Located link 1 in second column
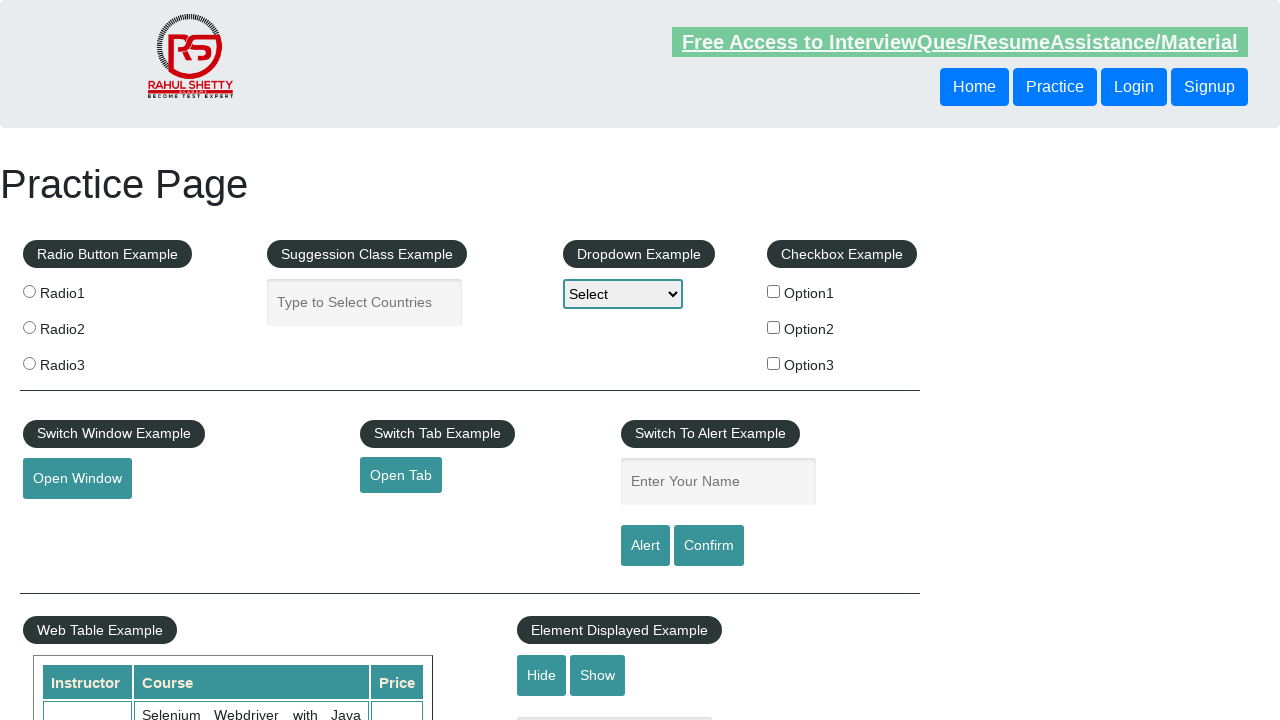

Opened link 1 in new tab using Ctrl+Click at (518, 482) on (//*[@id='gf-BIG']/table/tbody/tr/td)[2] >> a >> nth=0
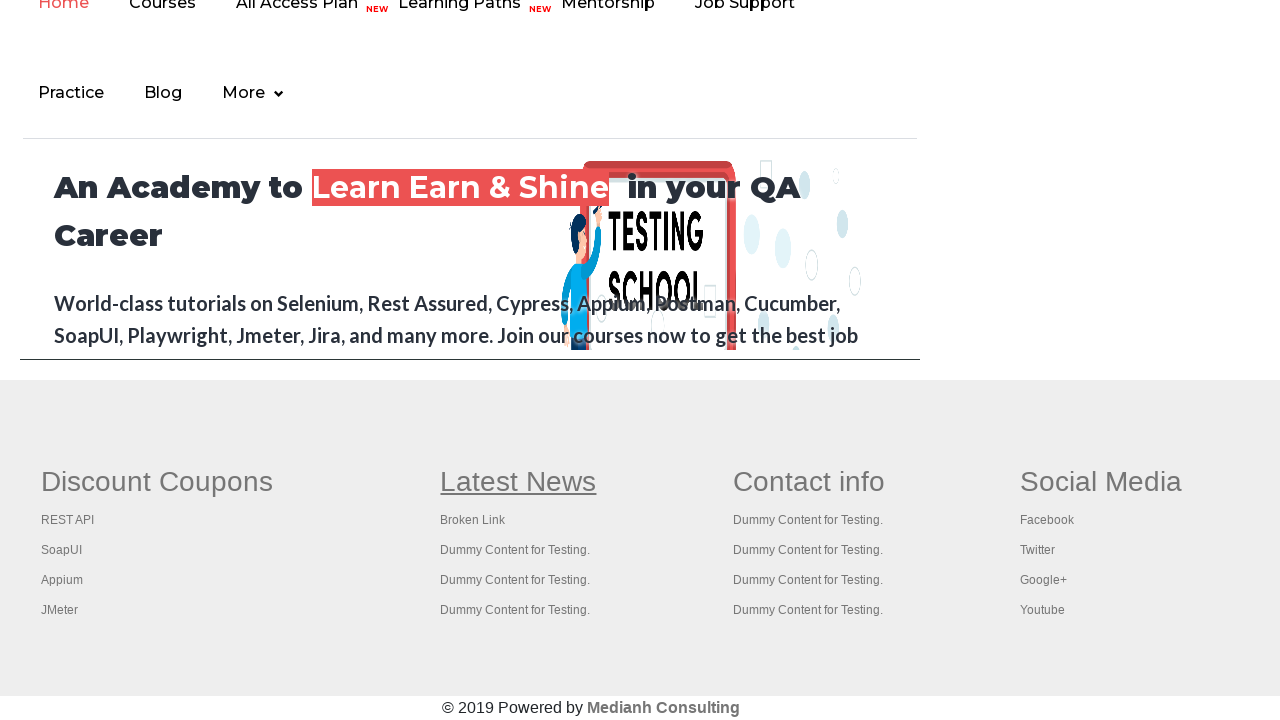

Waited 2 seconds for link 1 to load
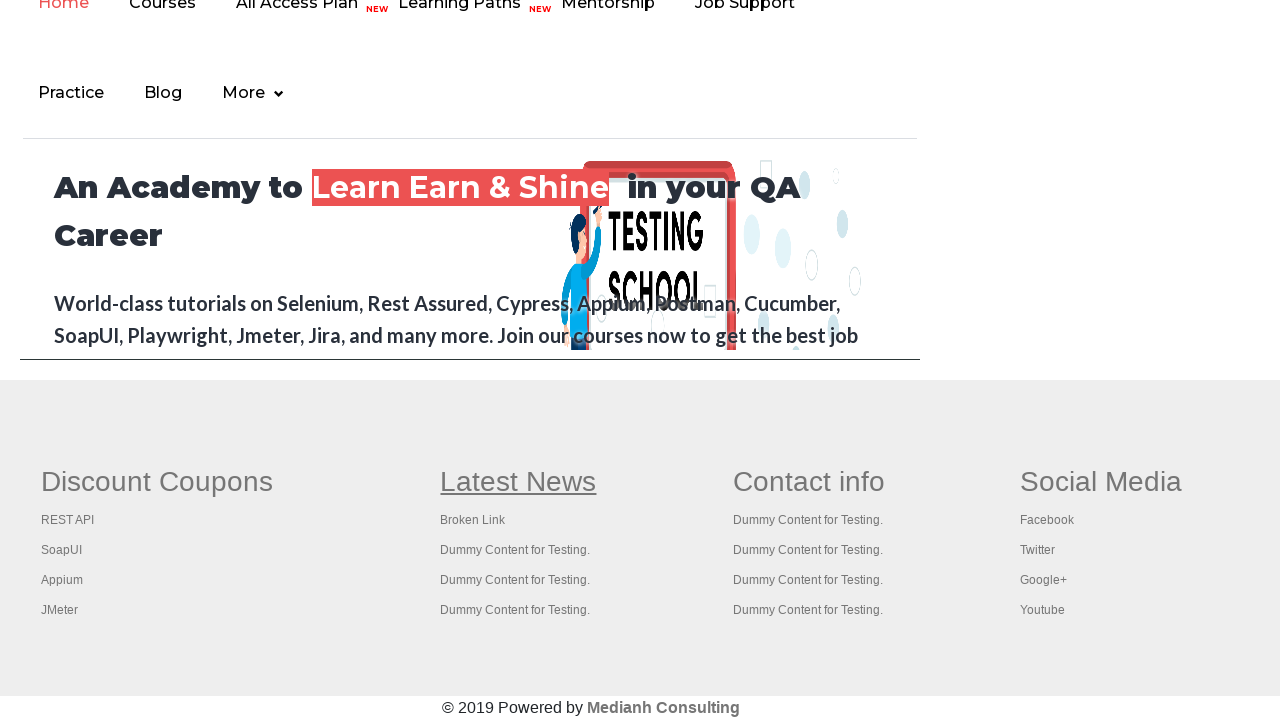

Re-queried second column for link 2
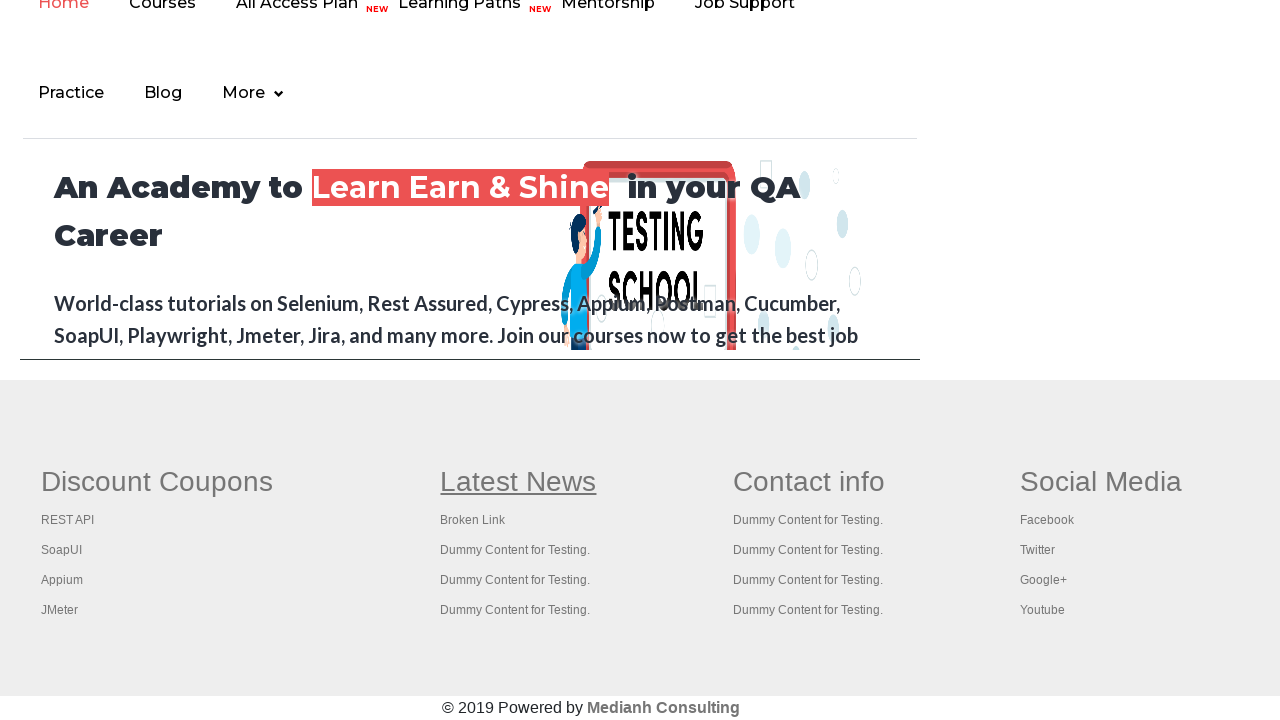

Located link 2 in second column
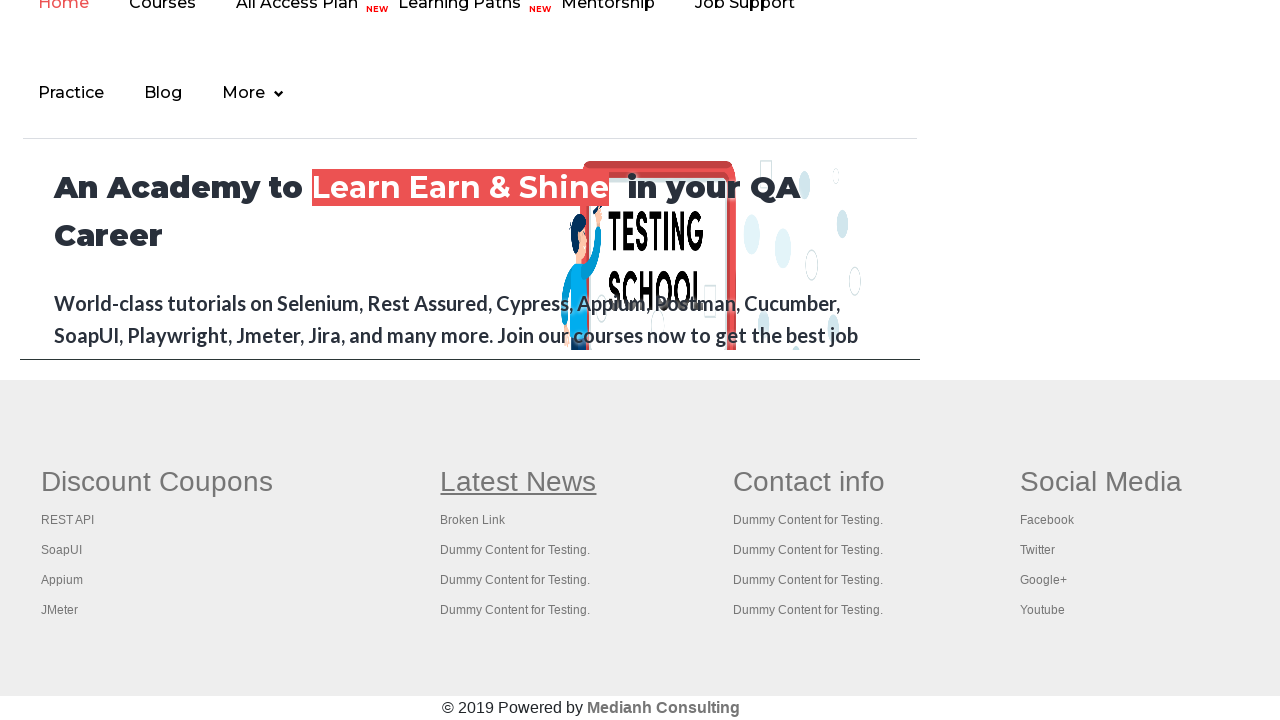

Opened link 2 in new tab using Ctrl+Click at (473, 520) on (//*[@id='gf-BIG']/table/tbody/tr/td)[2] >> a >> nth=1
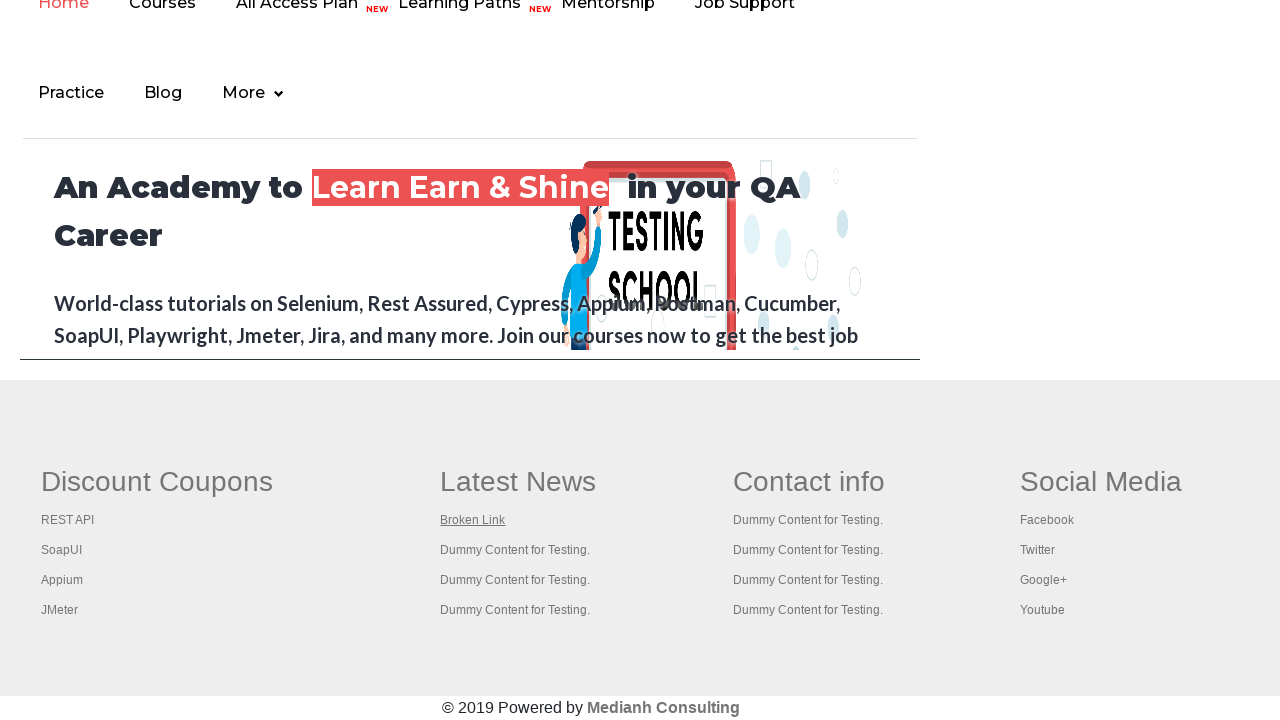

Waited 2 seconds for link 2 to load
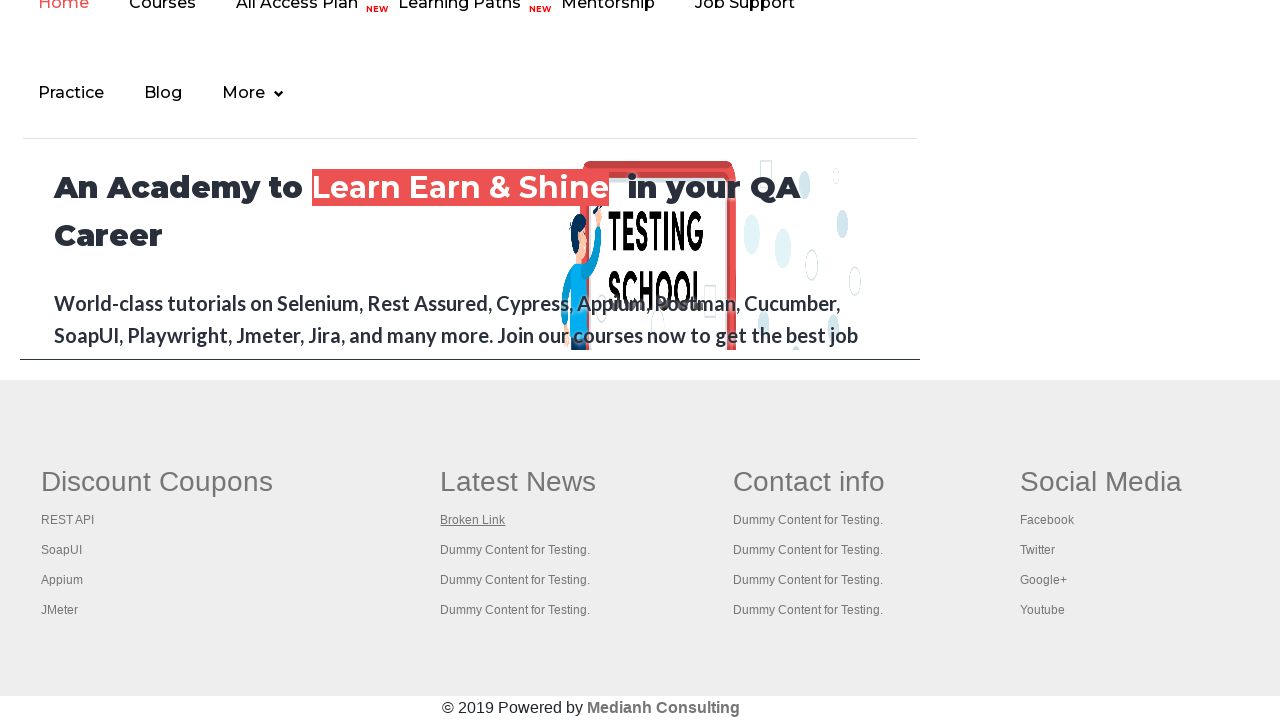

Re-queried second column for link 3
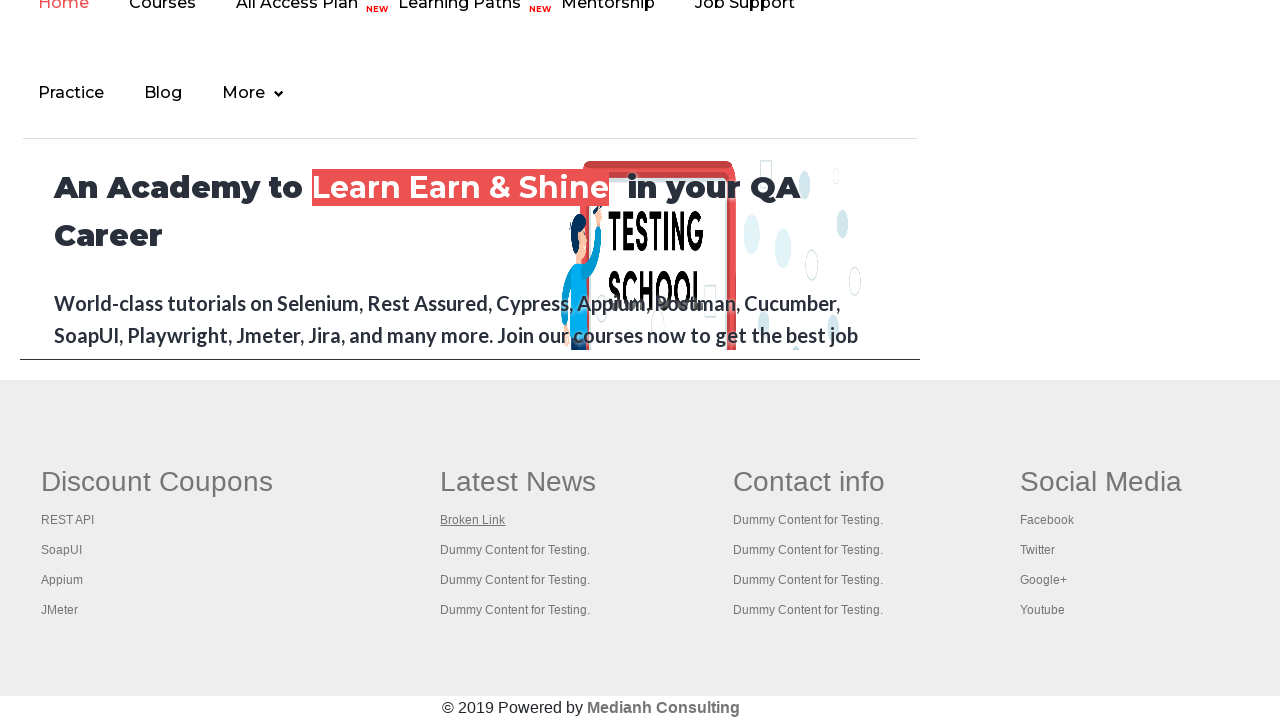

Located link 3 in second column
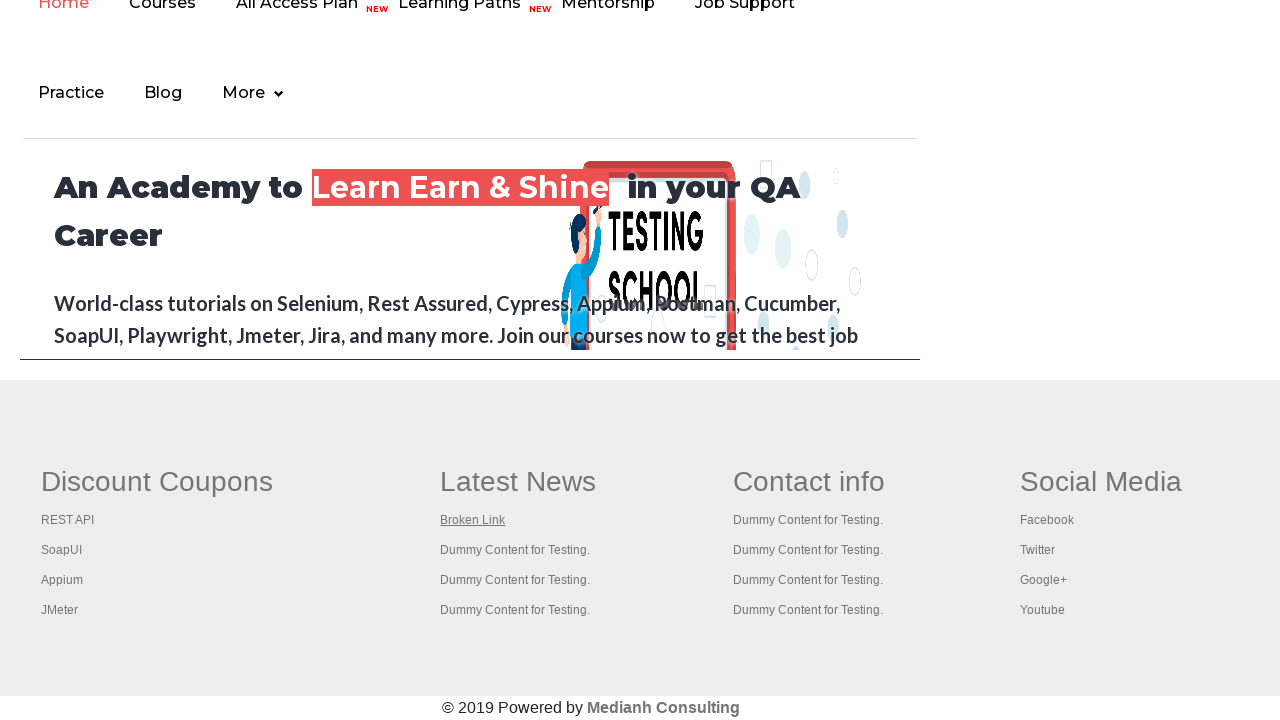

Opened link 3 in new tab using Ctrl+Click at (515, 550) on (//*[@id='gf-BIG']/table/tbody/tr/td)[2] >> a >> nth=2
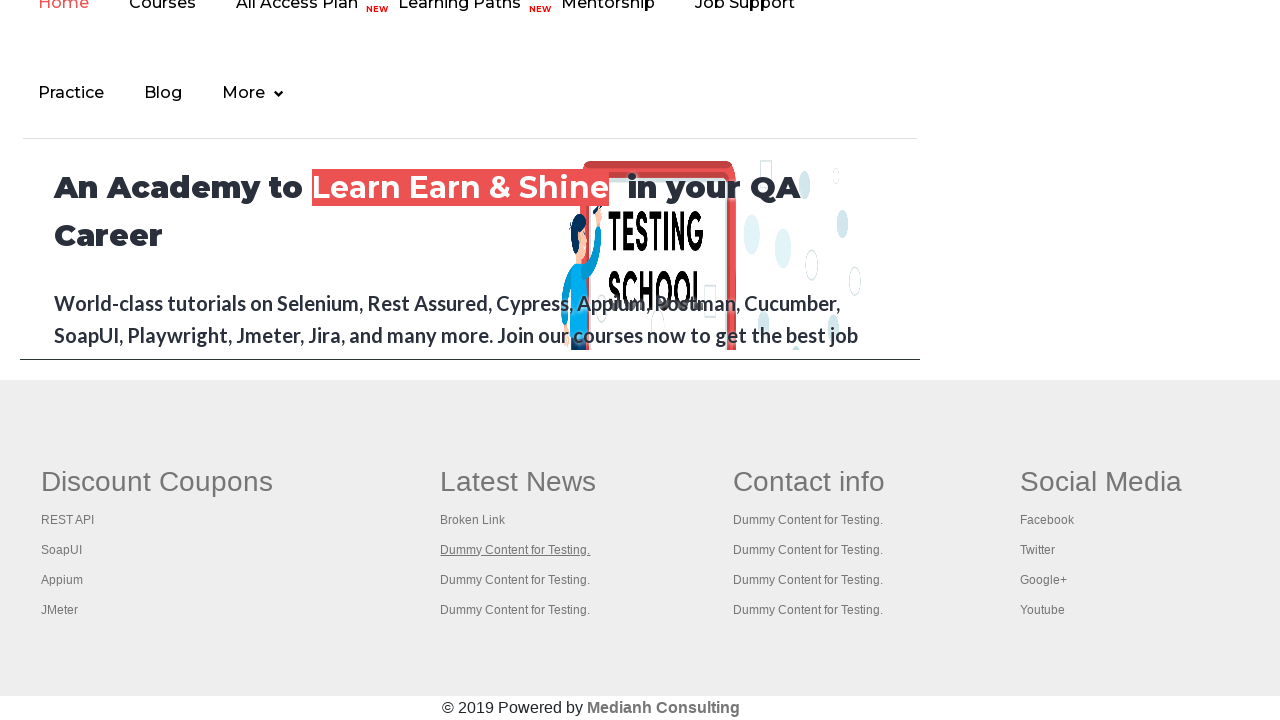

Waited 2 seconds for link 3 to load
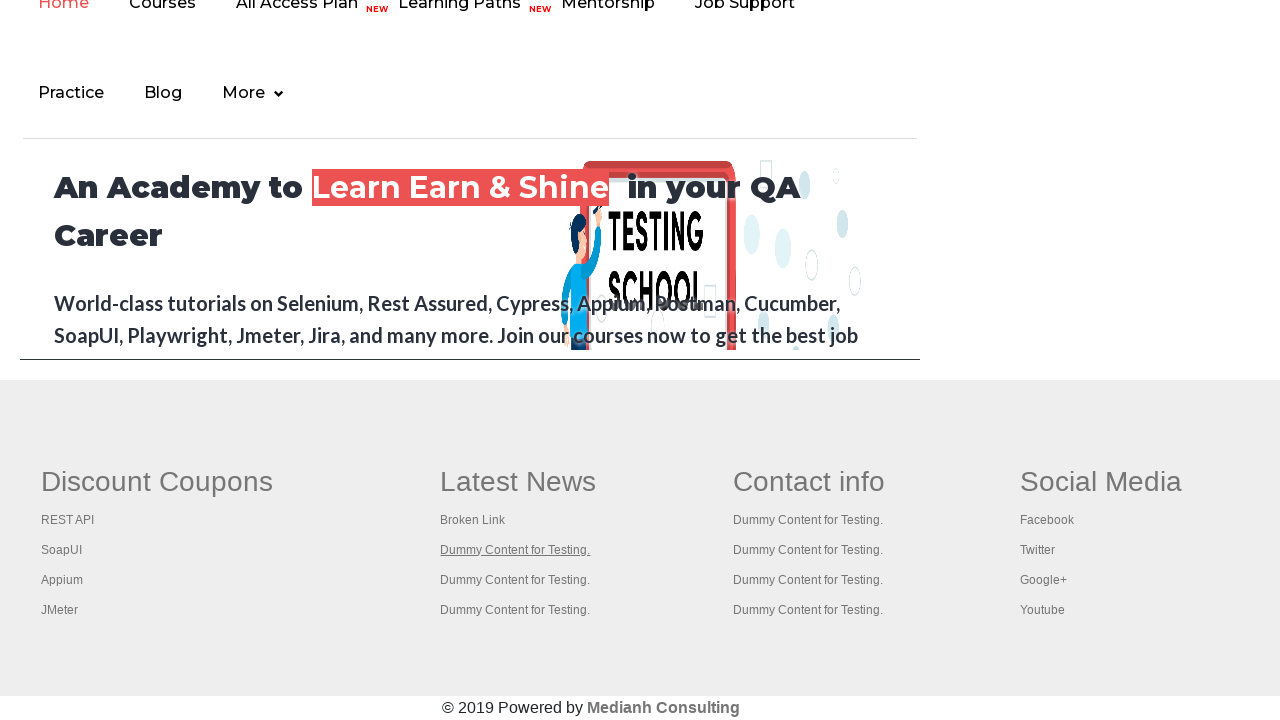

Re-queried second column for link 4
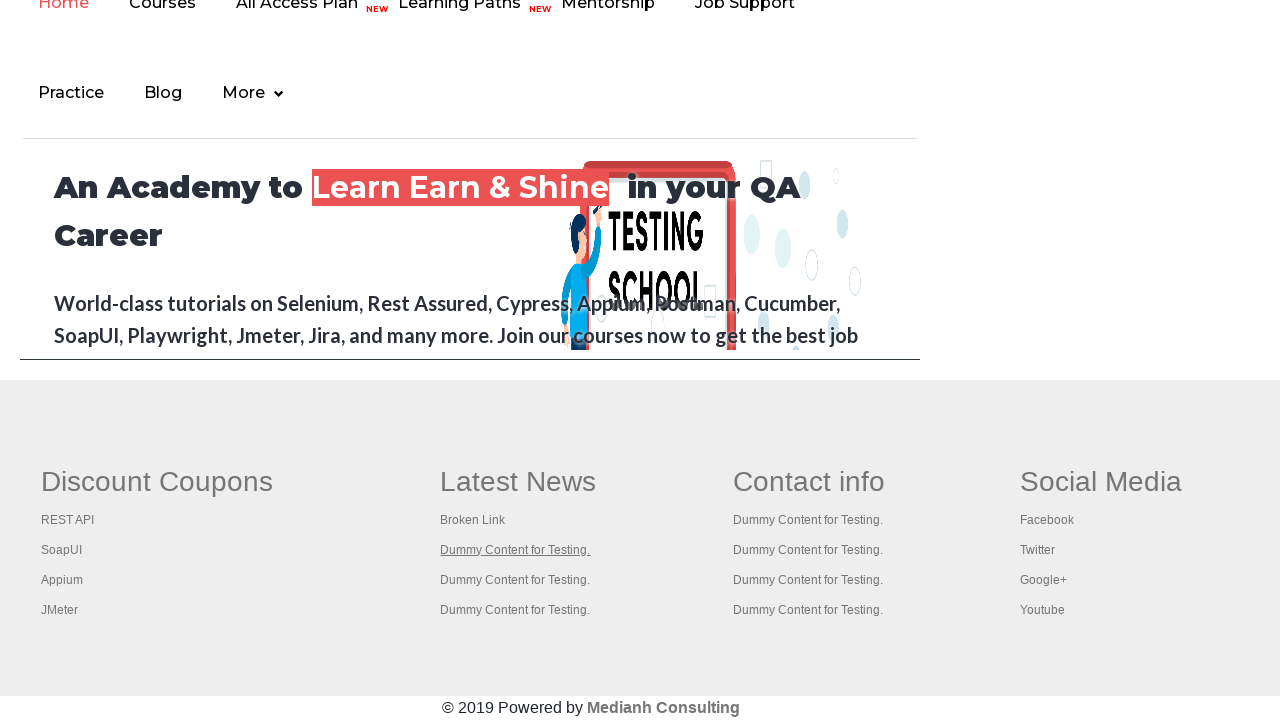

Located link 4 in second column
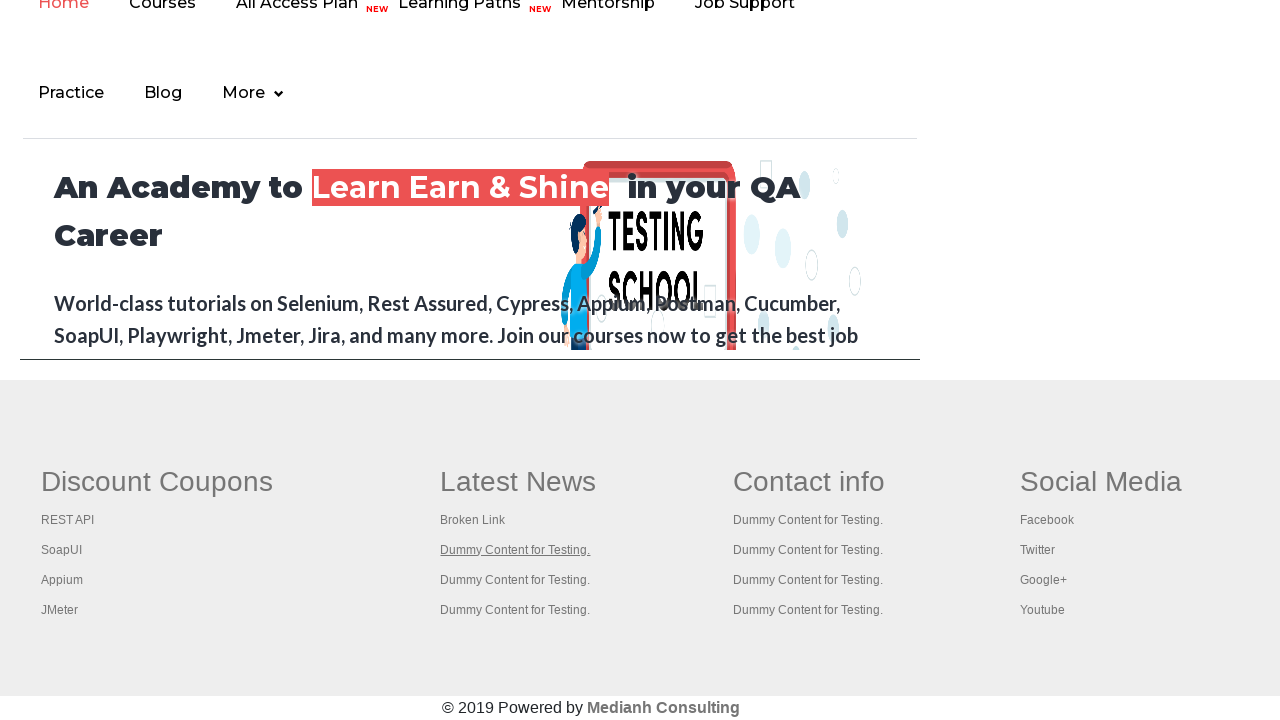

Opened link 4 in new tab using Ctrl+Click at (515, 580) on (//*[@id='gf-BIG']/table/tbody/tr/td)[2] >> a >> nth=3
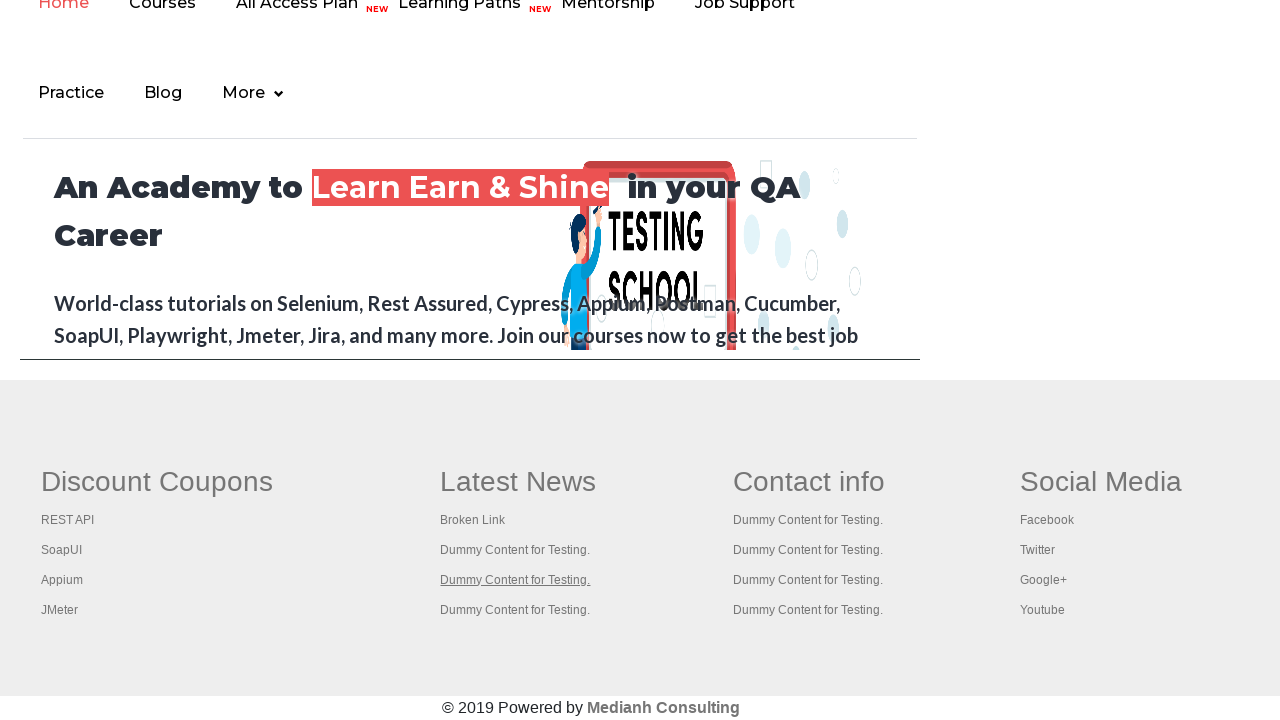

Waited 2 seconds for link 4 to load
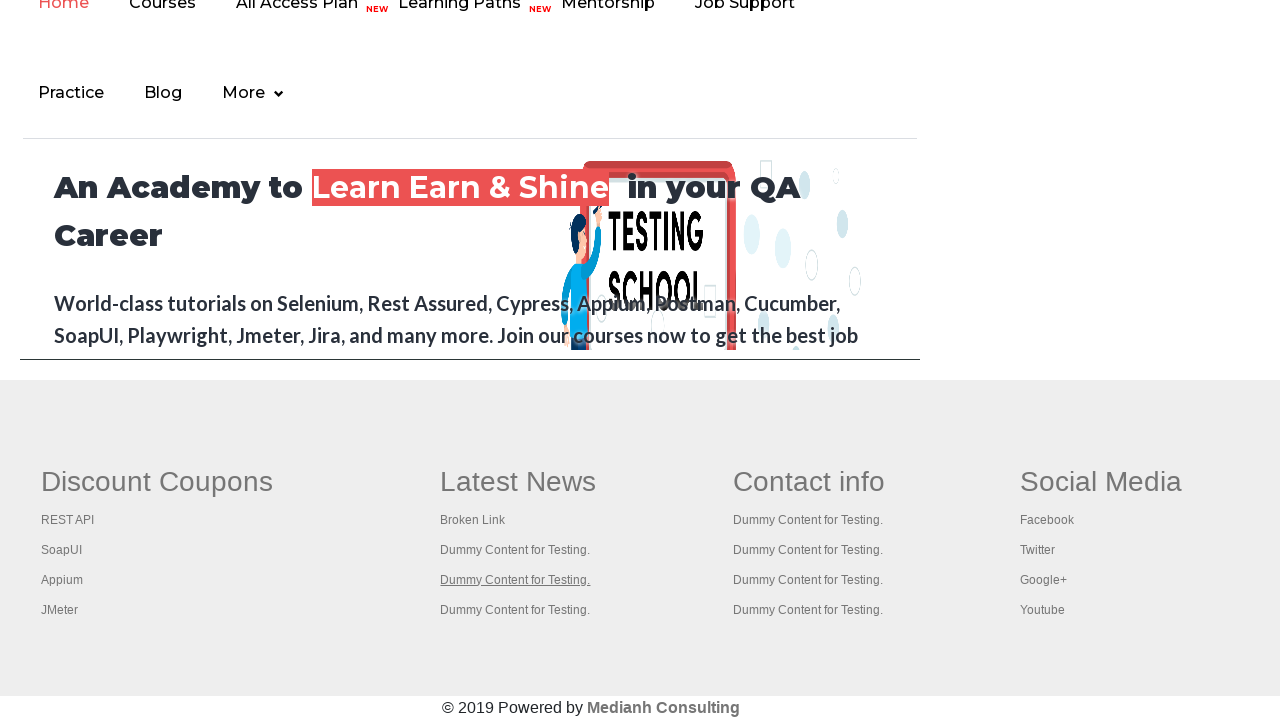

Re-queried second column for link 5
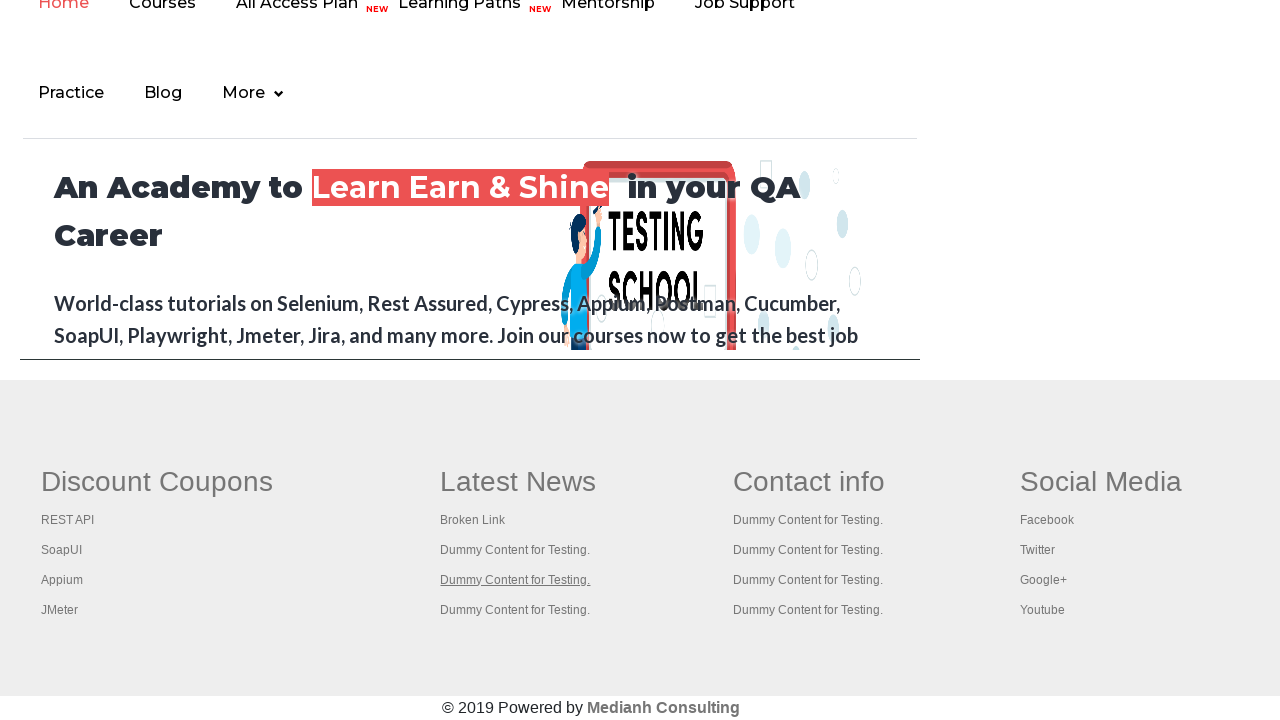

Located link 5 in second column
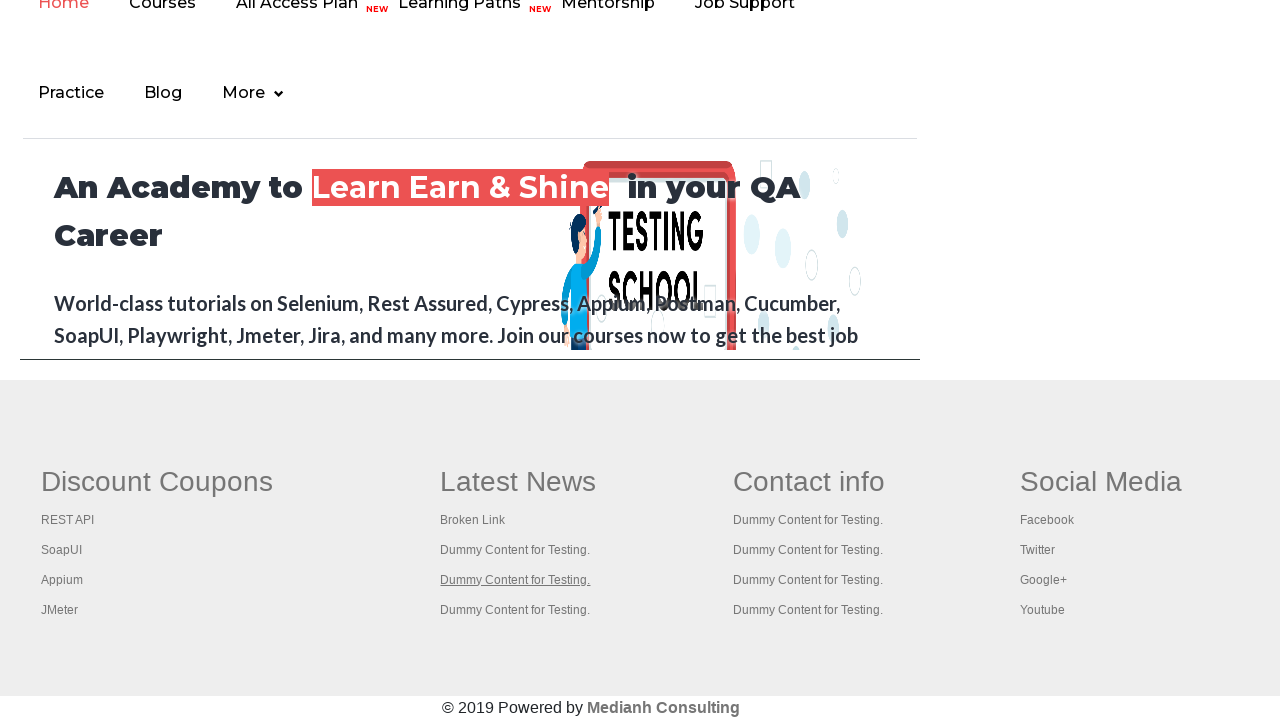

Opened link 5 in new tab using Ctrl+Click at (515, 610) on (//*[@id='gf-BIG']/table/tbody/tr/td)[2] >> a >> nth=4
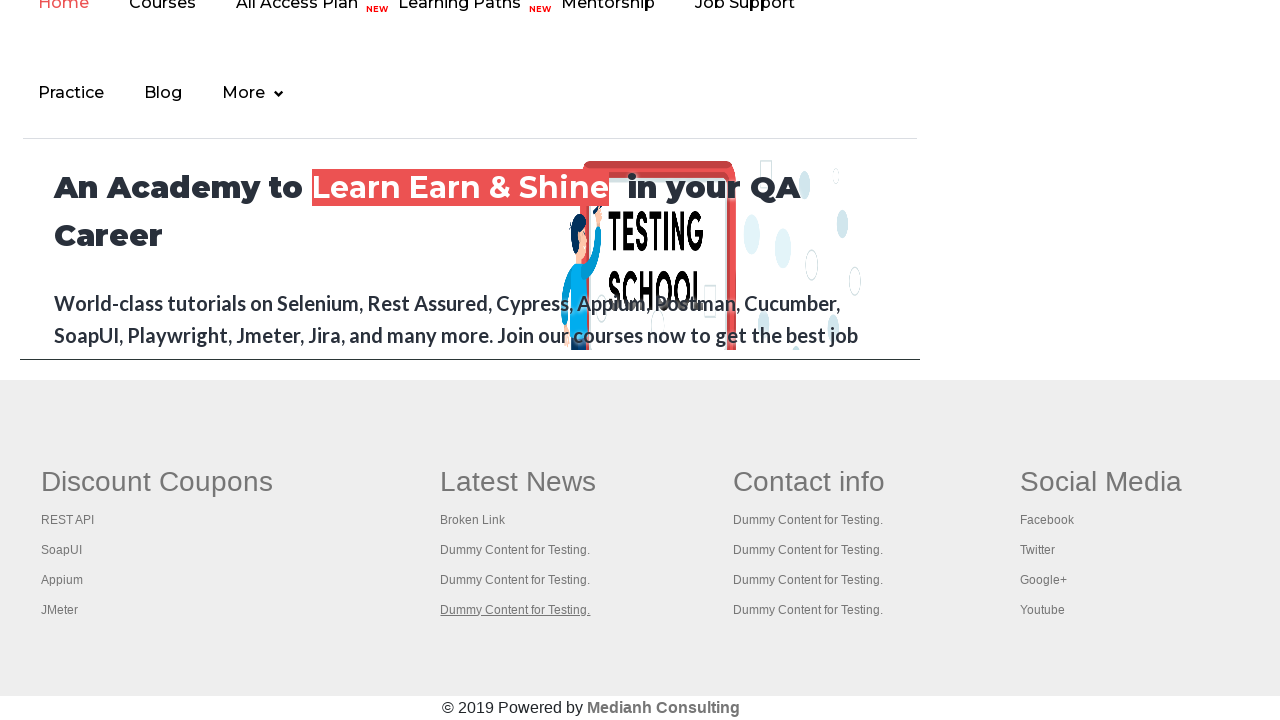

Waited 2 seconds for link 5 to load
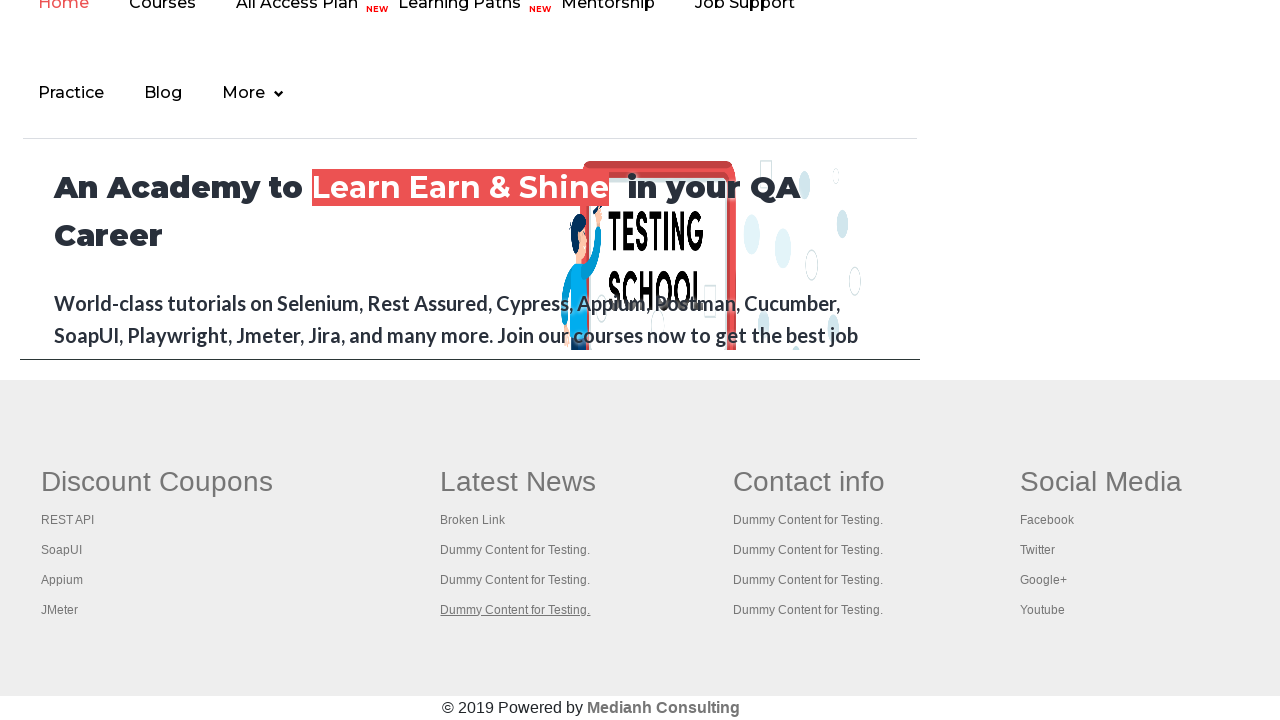

Retrieved all open pages/tabs: 6 total
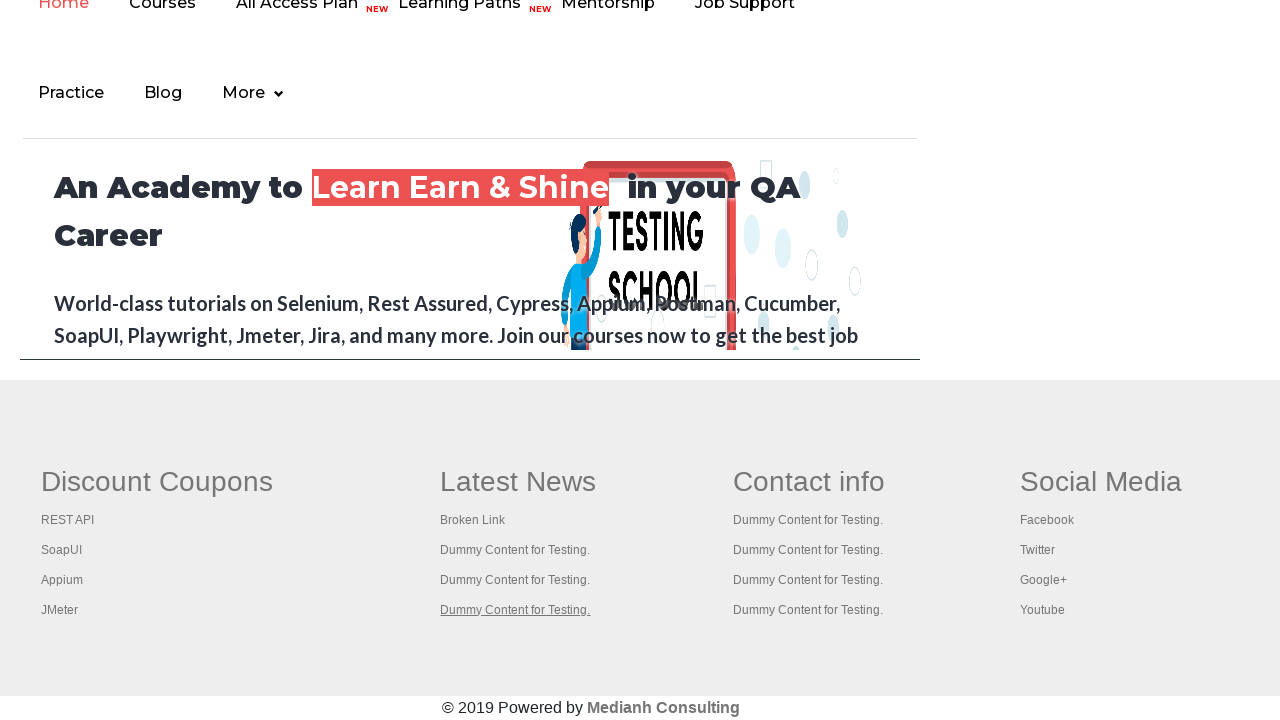

Retrieved page title: Practice Page
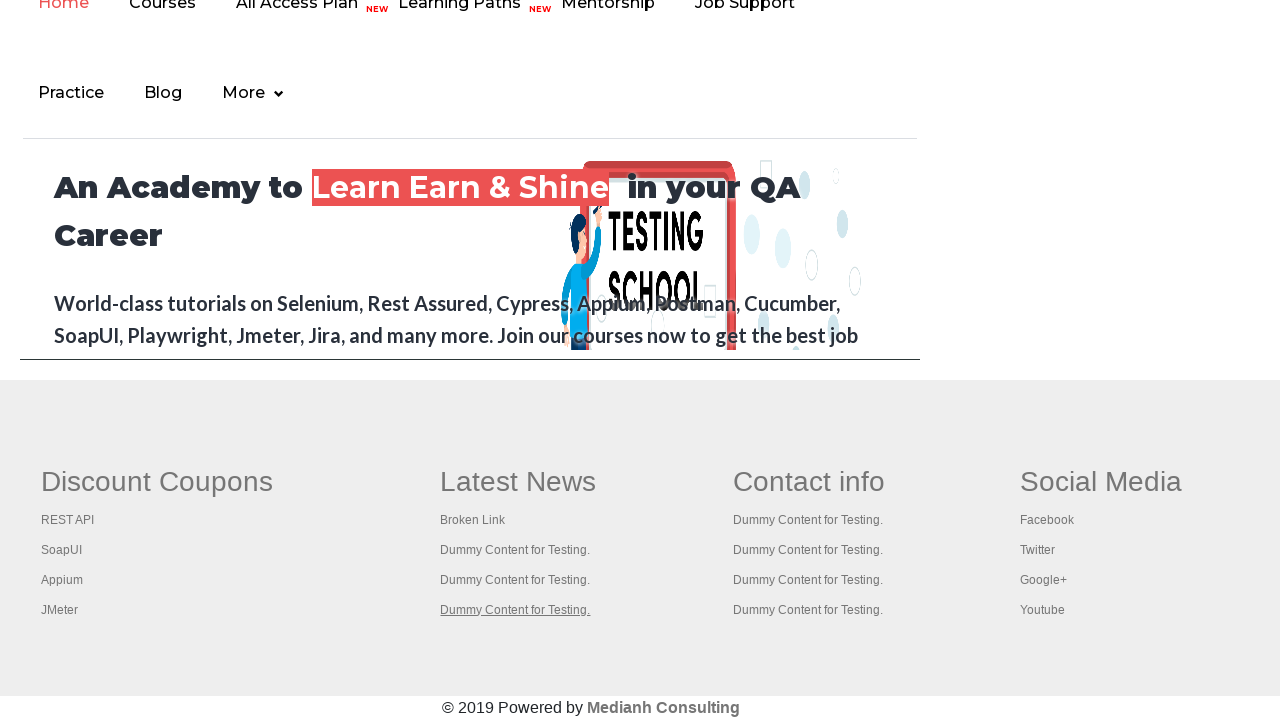

Retrieved page title: Practice Page
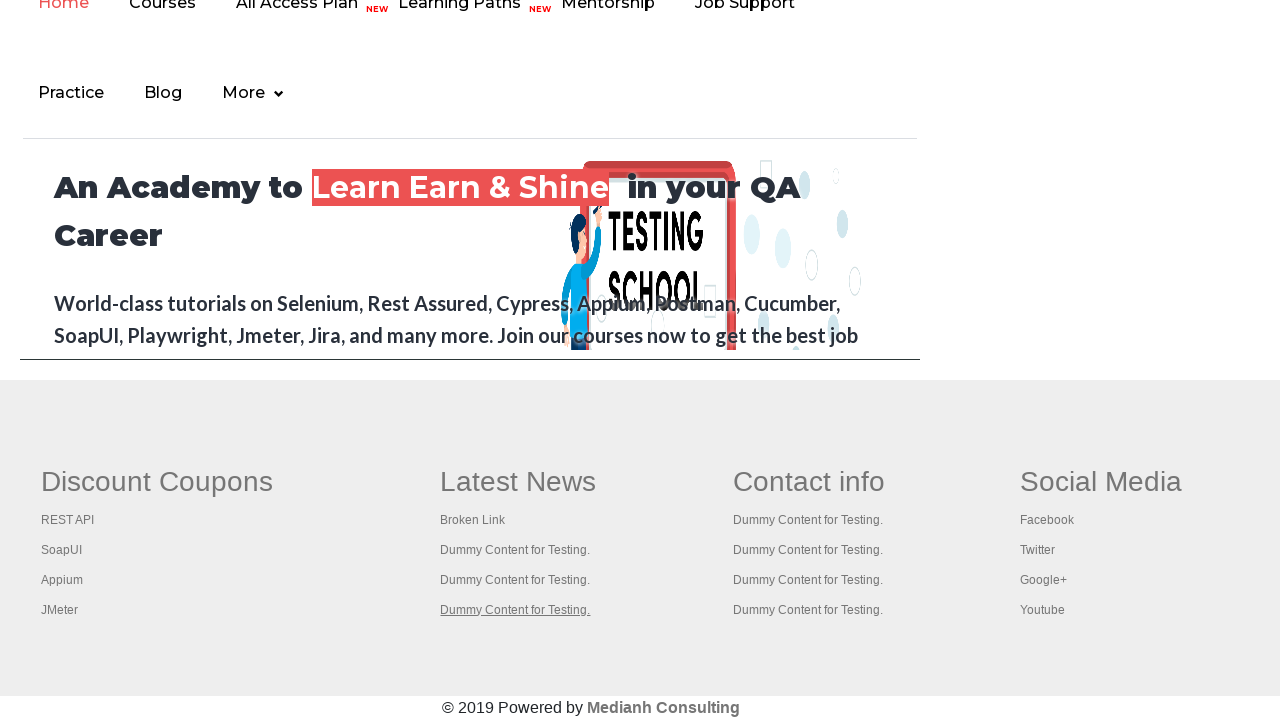

Retrieved page title: 
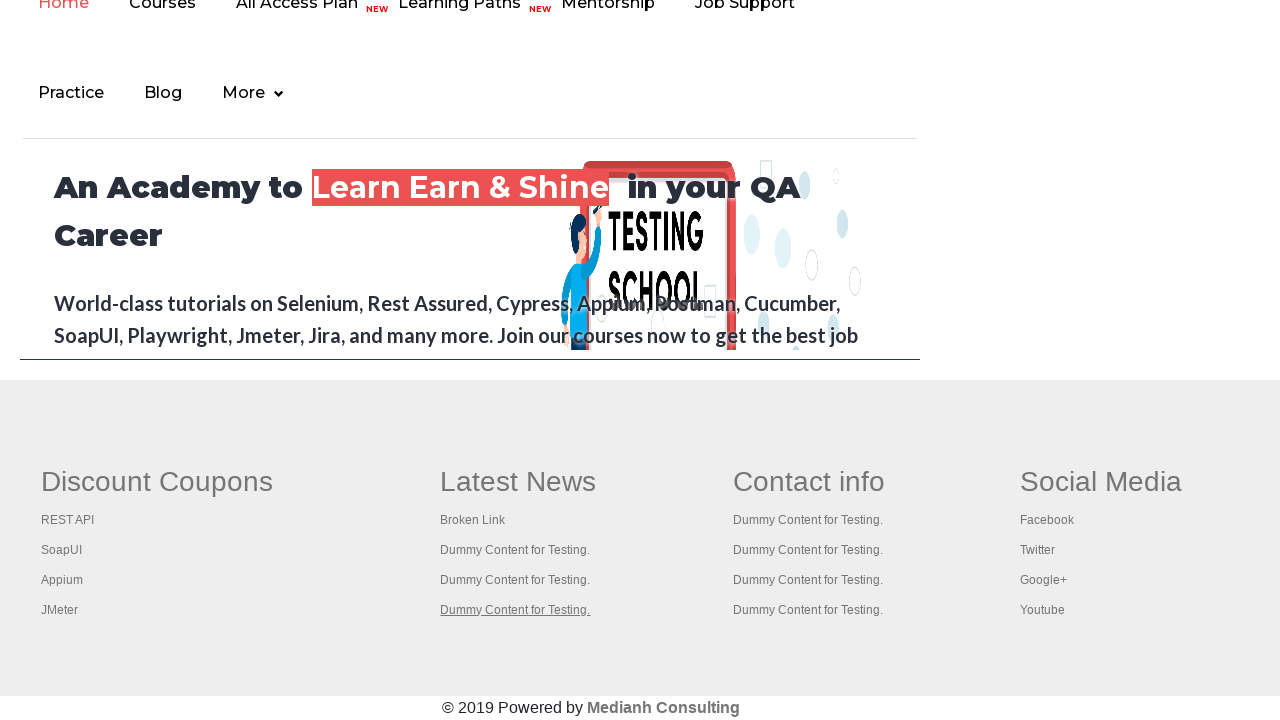

Retrieved page title: Practice Page
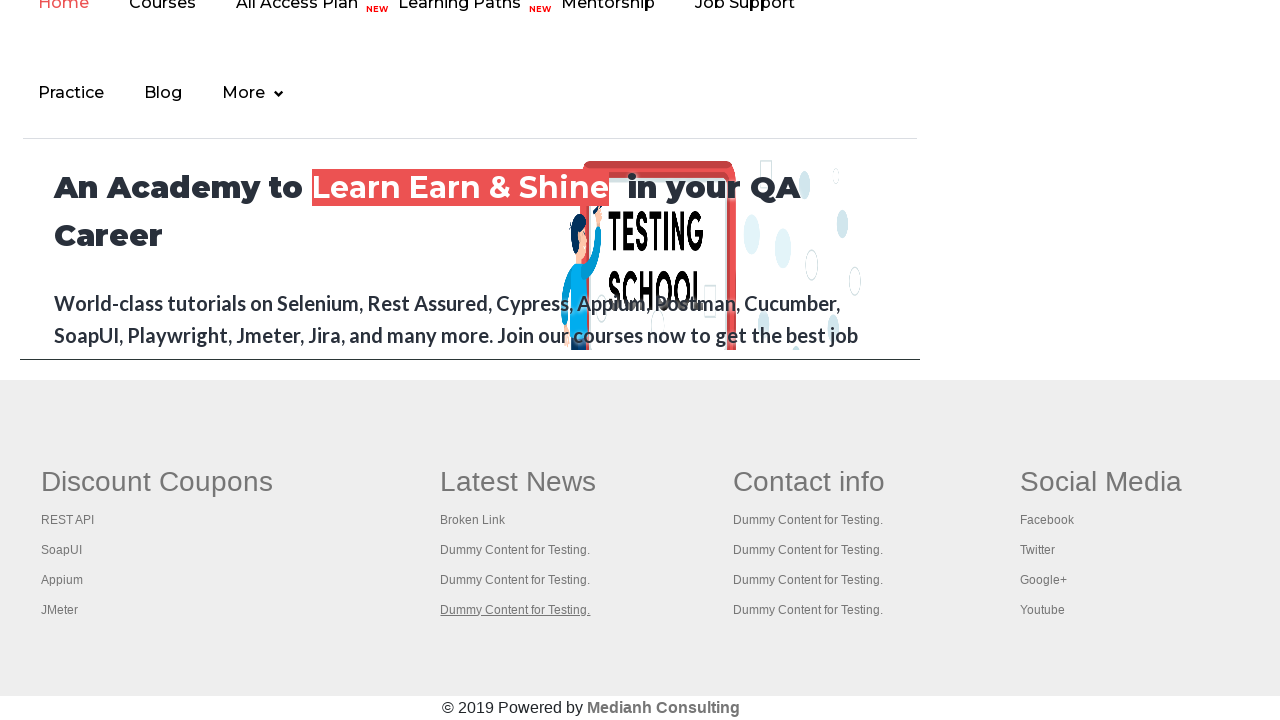

Retrieved page title: Practice Page
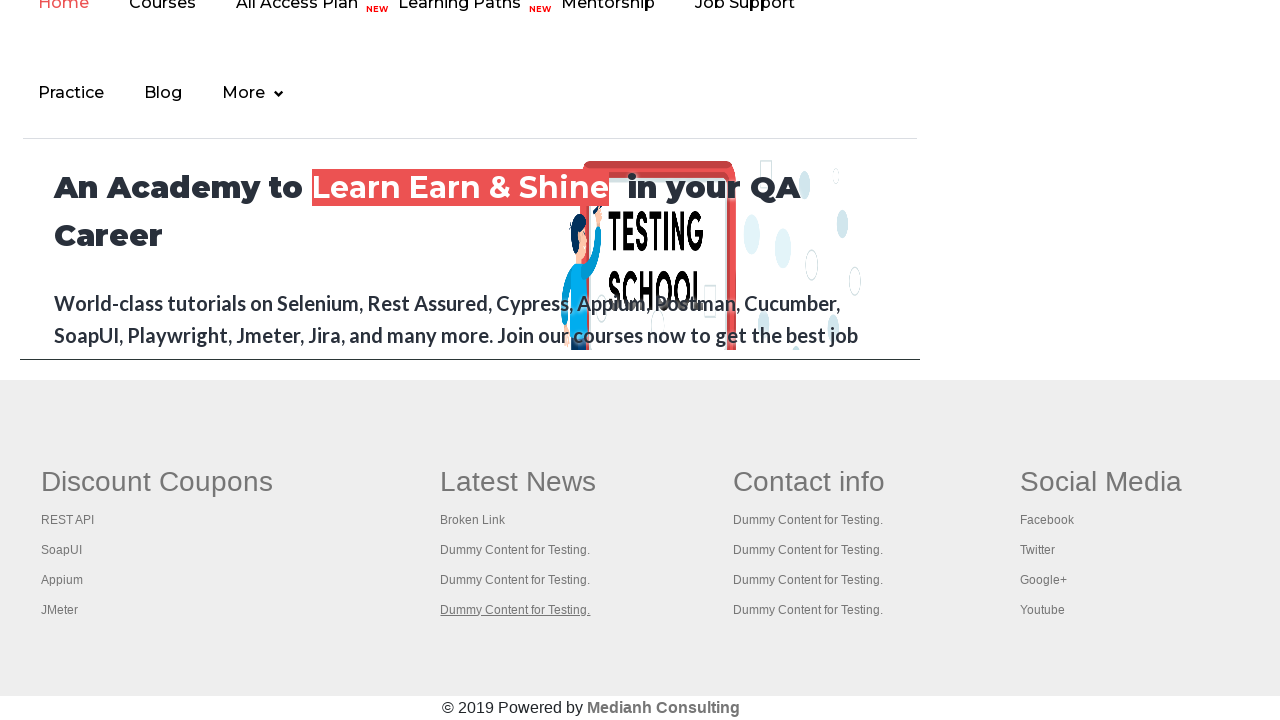

Retrieved page title: Practice Page
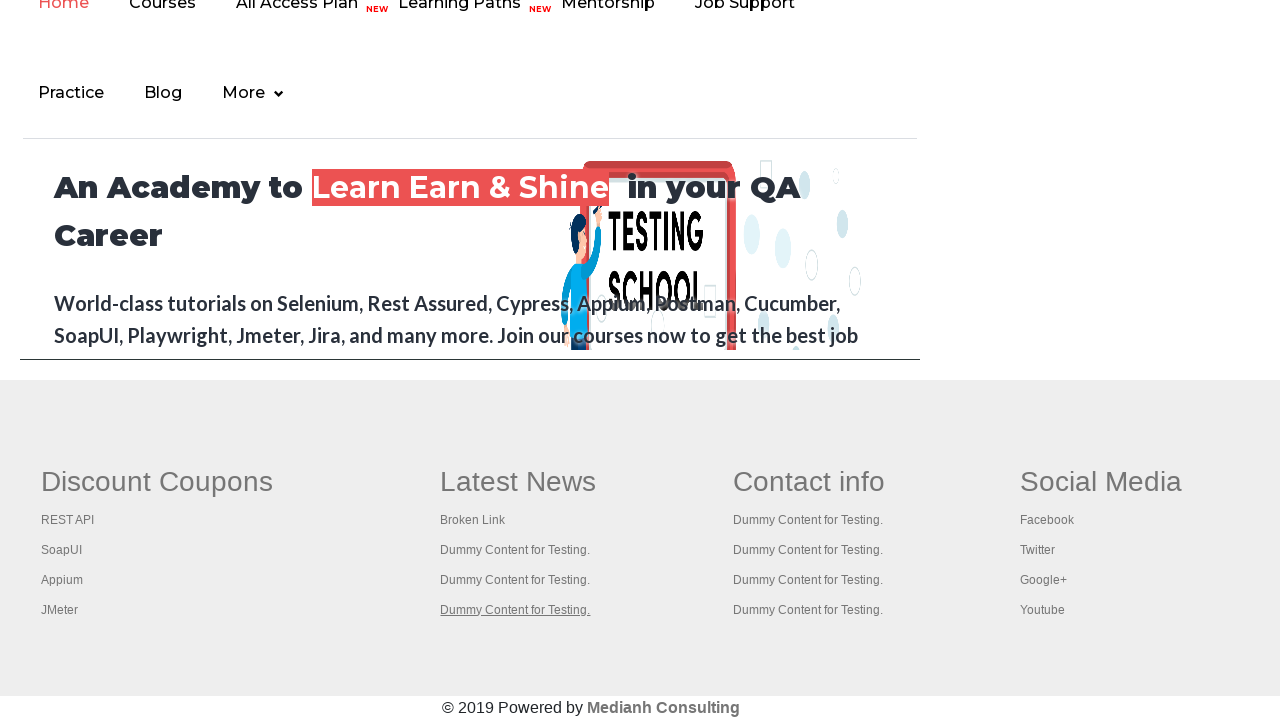

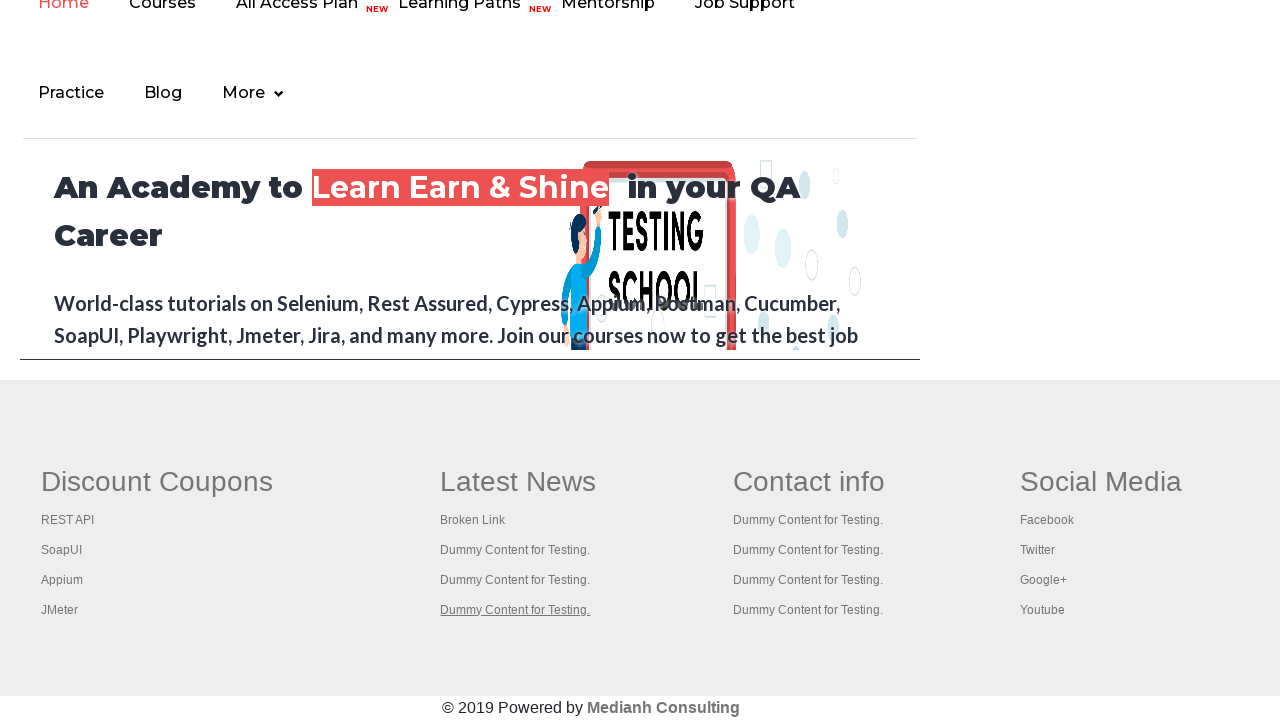